Tests drag and drop functionality by dragging an element and dropping it onto a target element within an iframe

Starting URL: https://jqueryui.com/droppable/

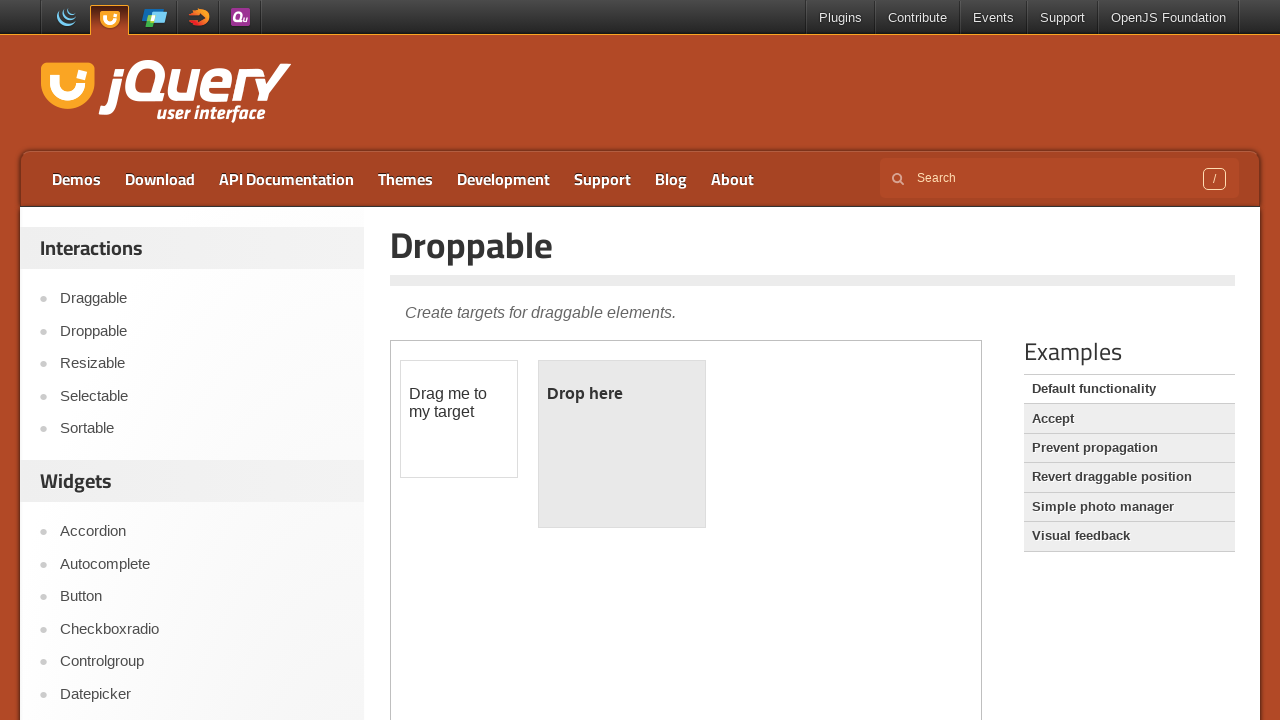

Scrolled down 500px to view the drag and drop demo area
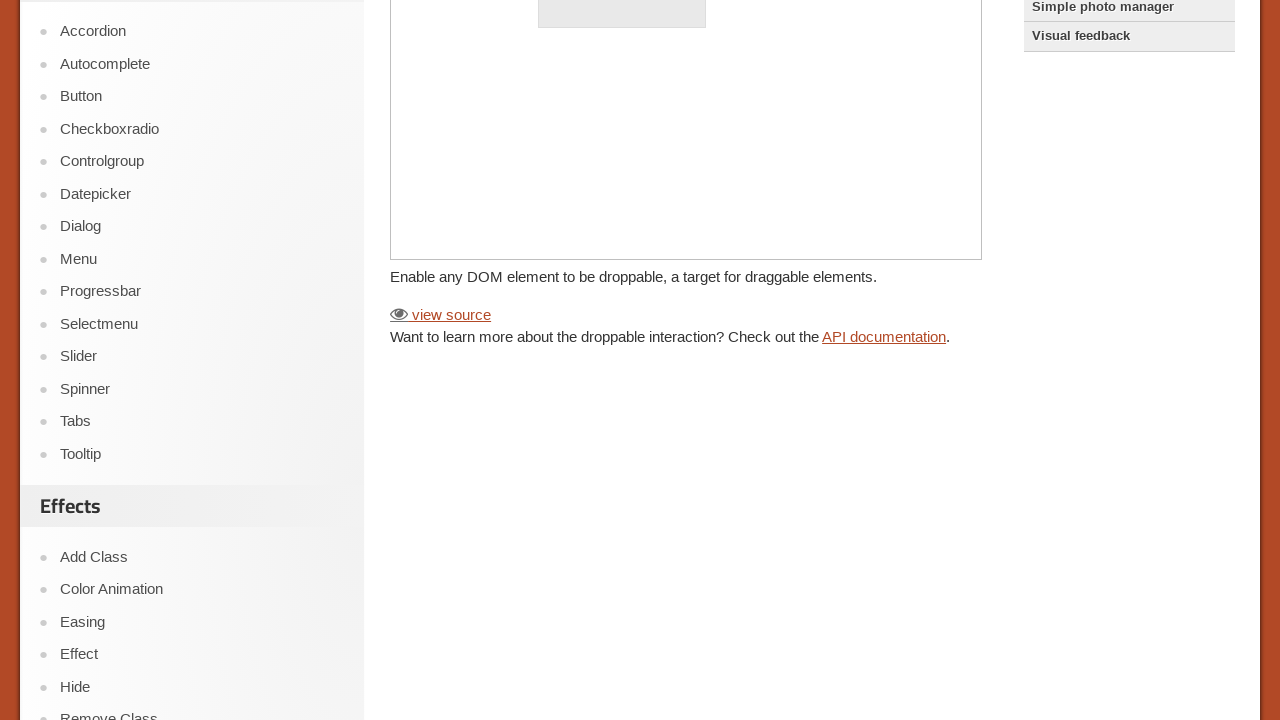

Located the iframe containing the drag and drop demo
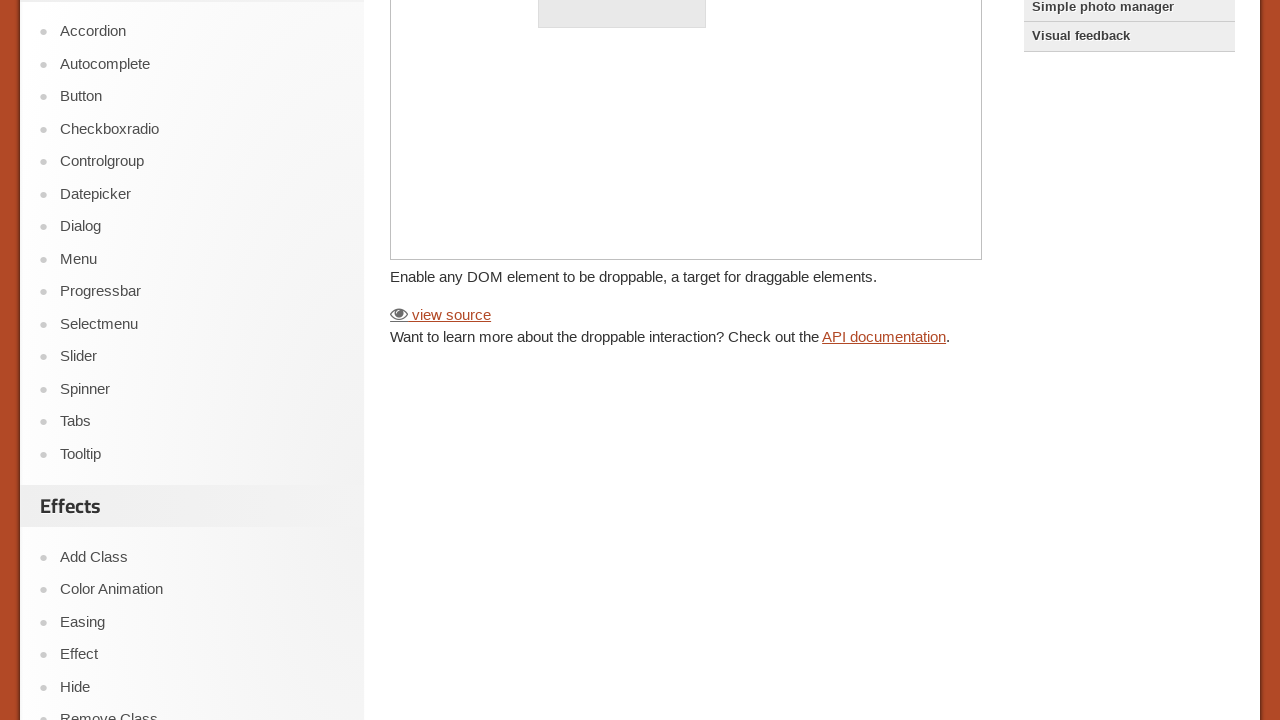

Located the draggable element with id 'draggable'
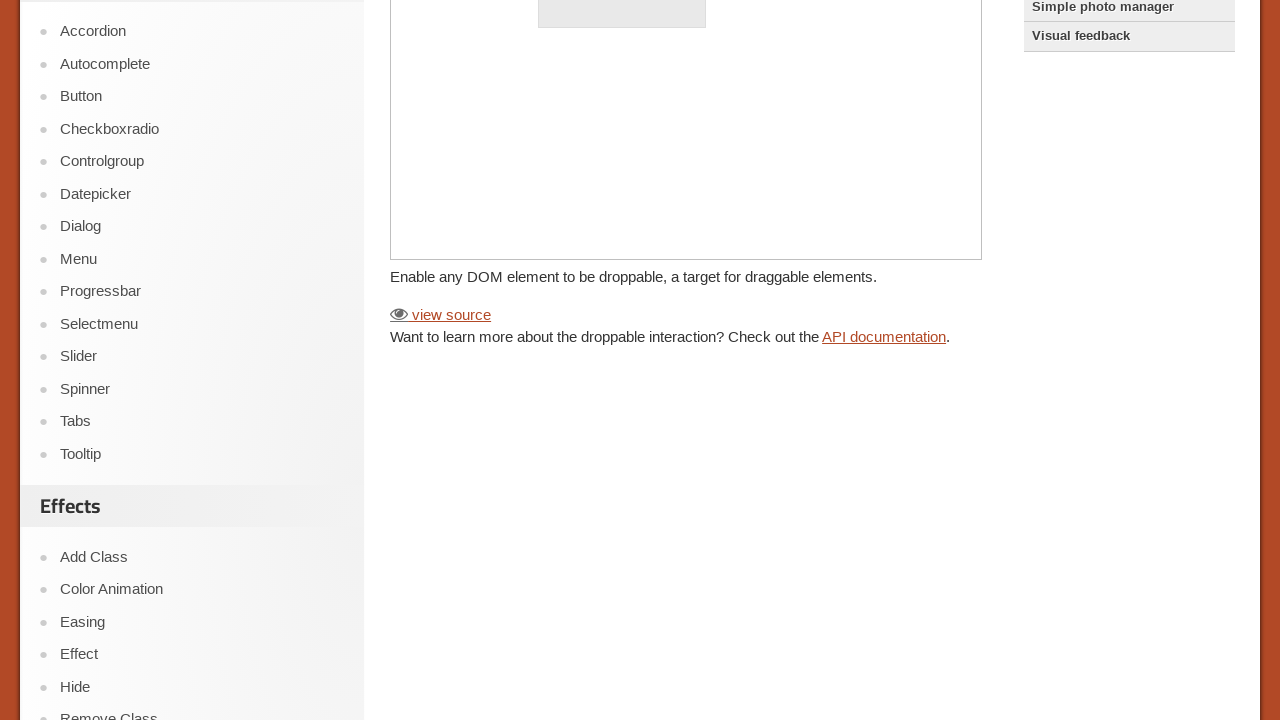

Located the droppable target element with id 'droppable'
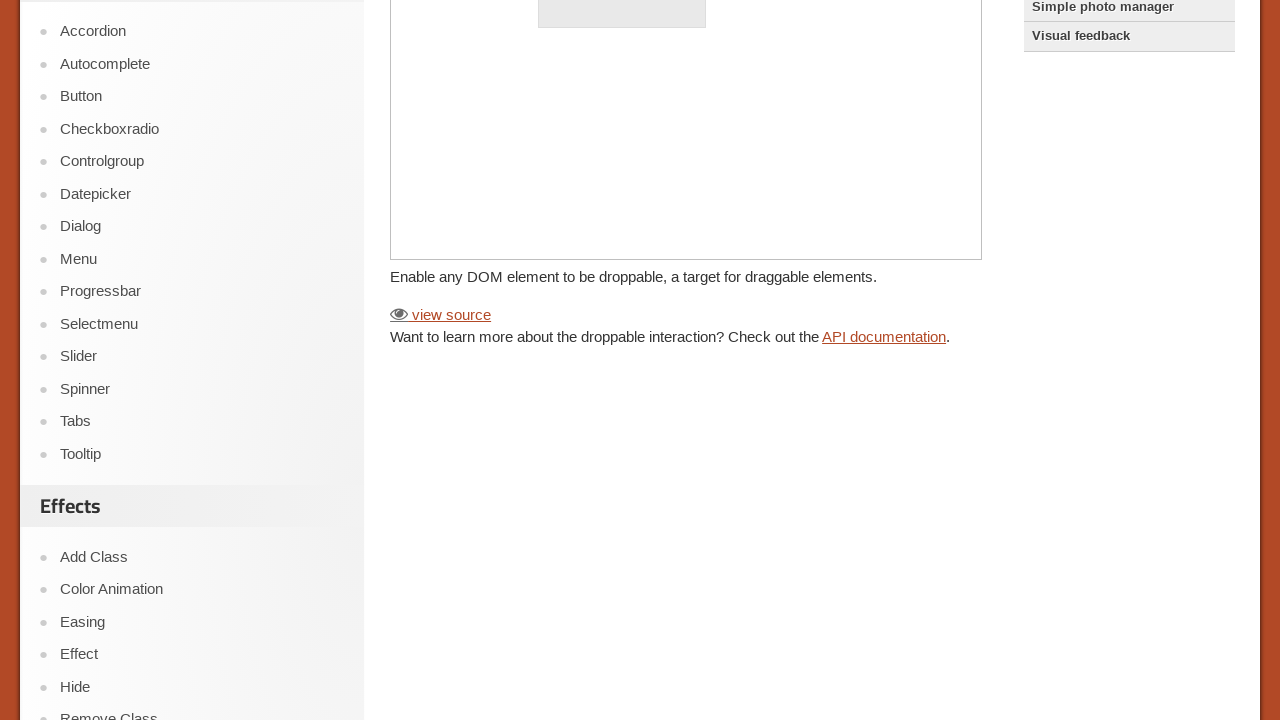

Dragged the draggable element onto the droppable target element at (622, 386)
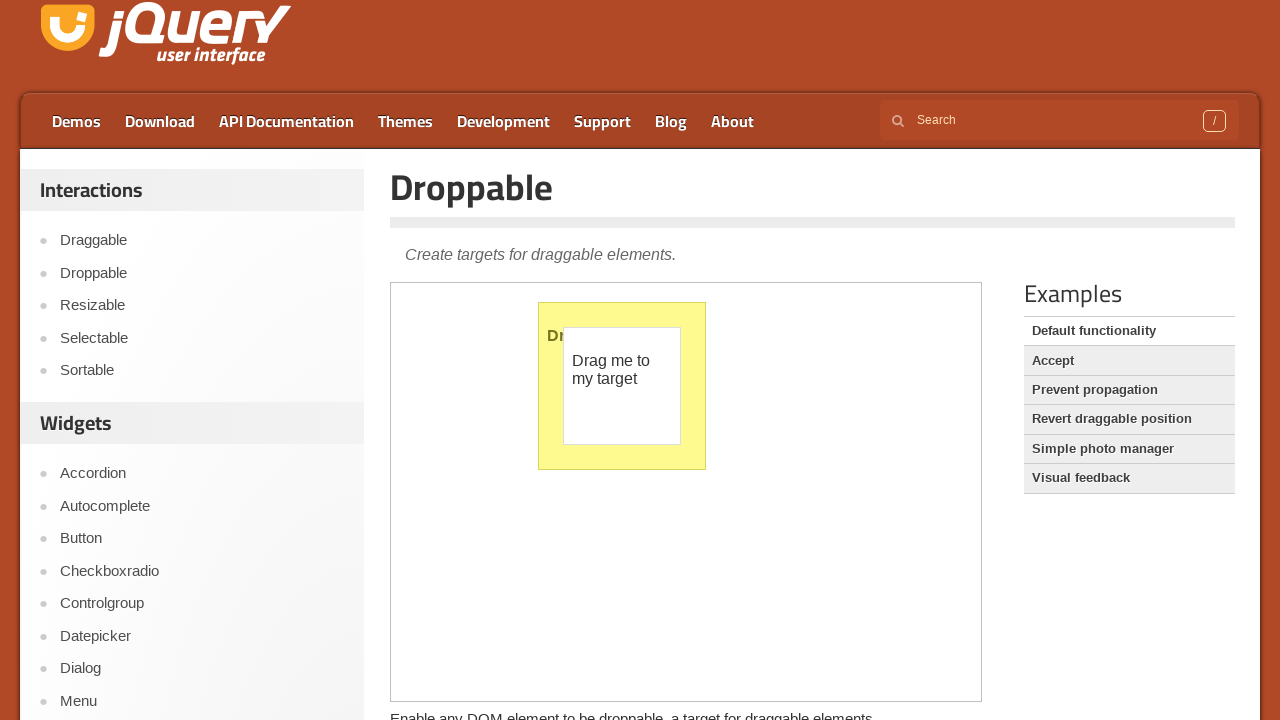

Verified that the drop was successful by confirming 'Dropped' text appears in the droppable element
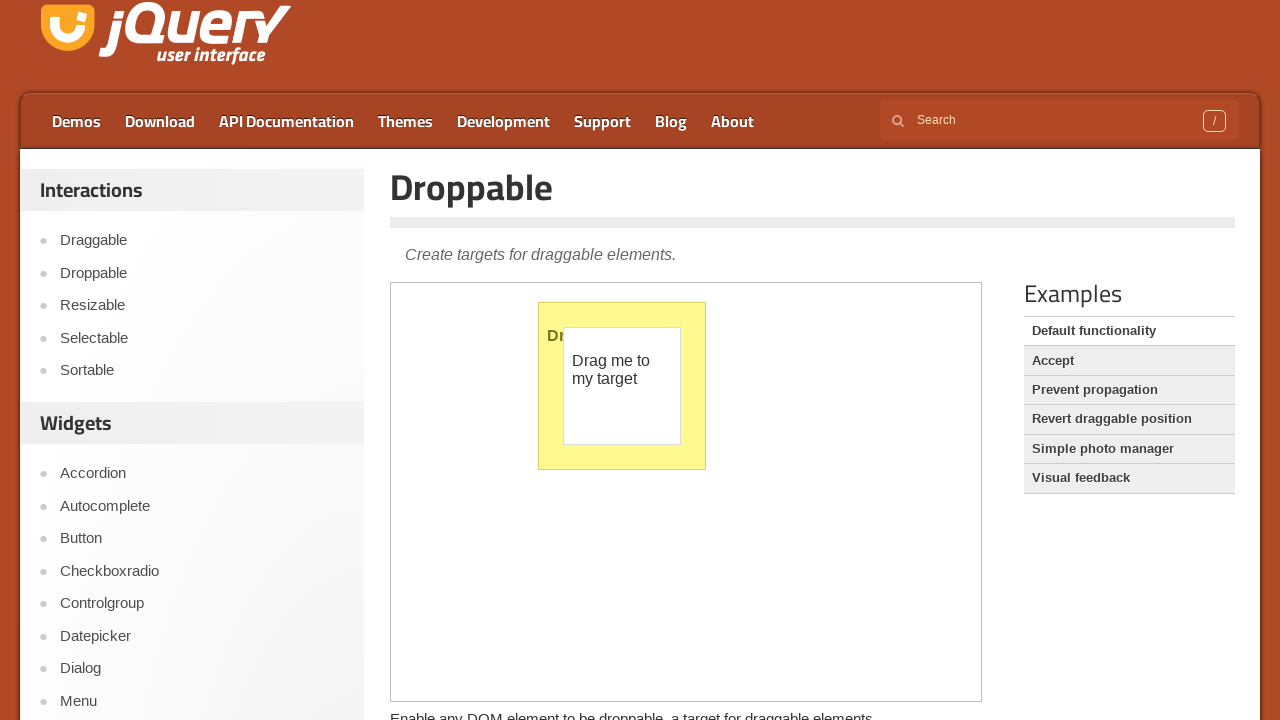

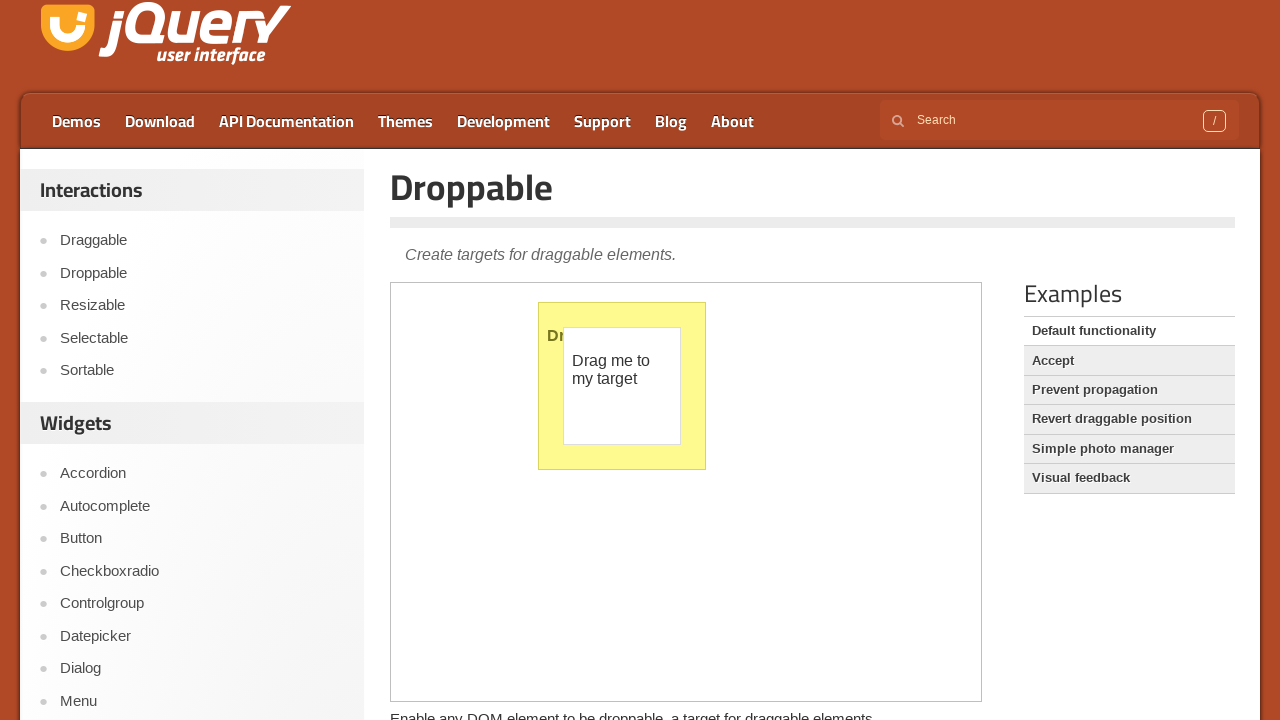